Tests a registration form by filling in first name, last name, and email fields, then submitting and verifying the success message.

Starting URL: http://suninjuly.github.io/registration1.html

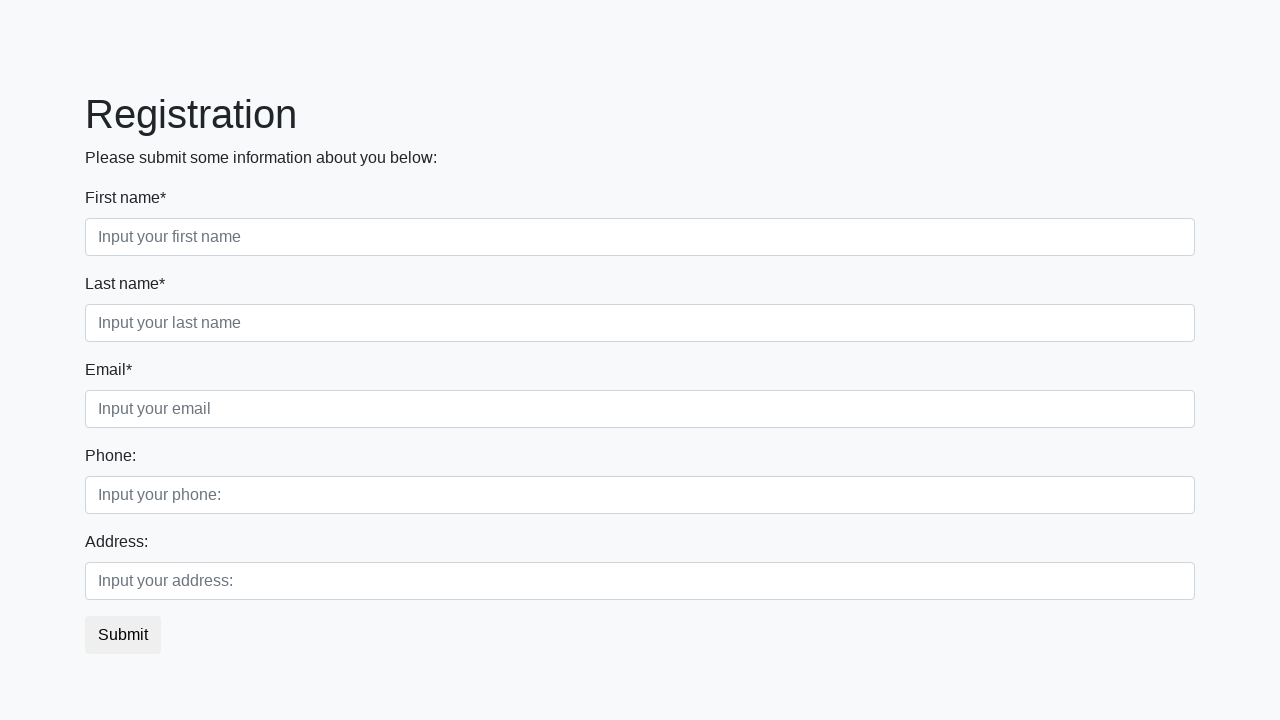

Filled first name field with 'Ivan' on //label[contains(text(),'First name')]/../input
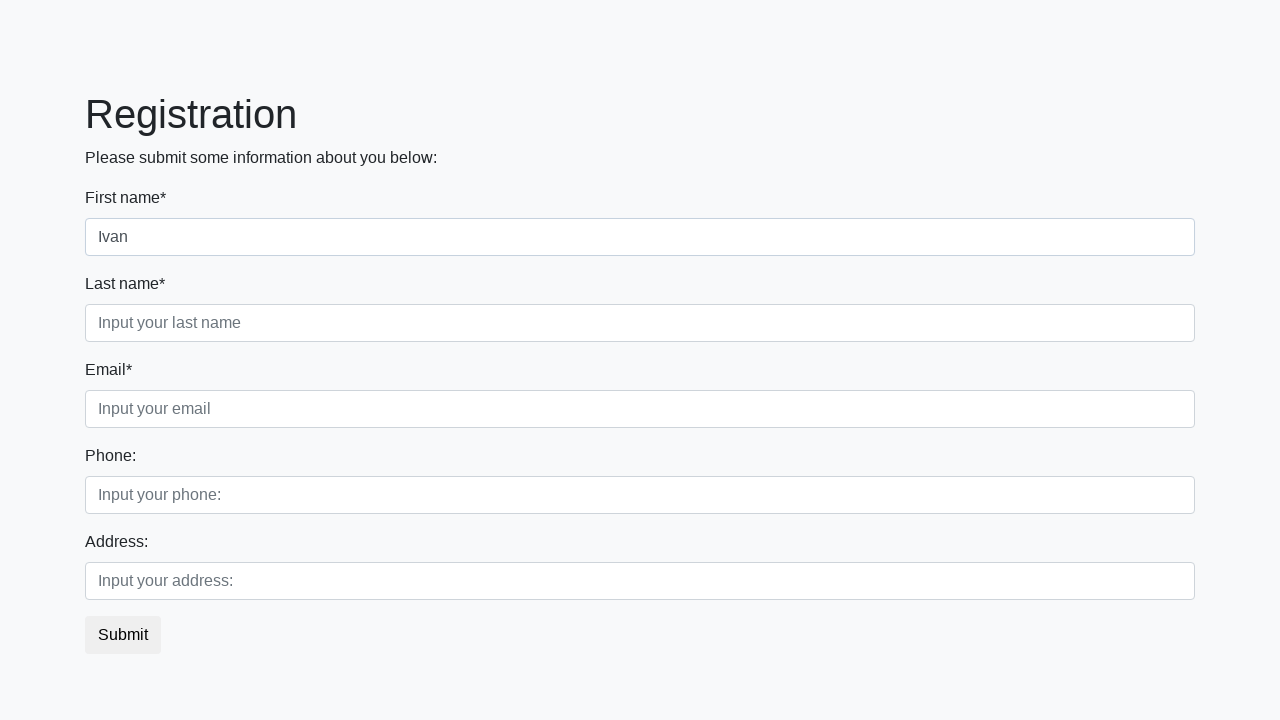

Filled last name field with 'Ivanov' on //label[contains(text(),'Last name')]/../input
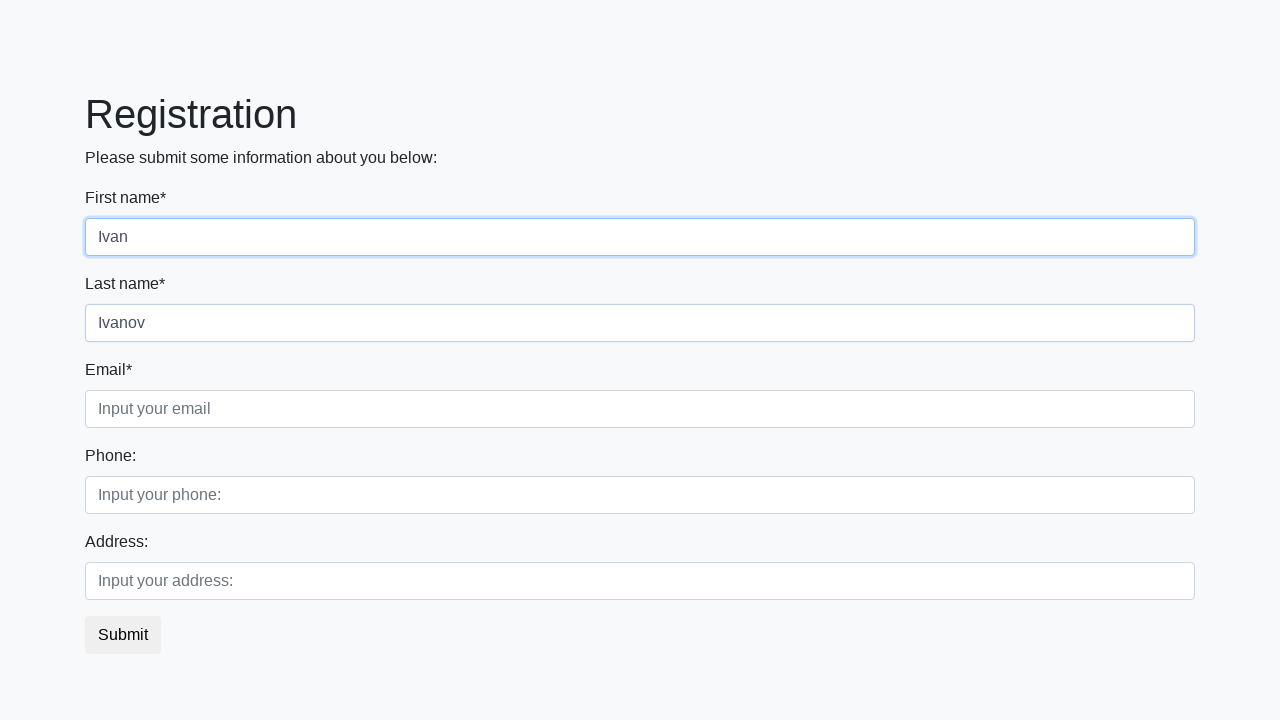

Filled email field with 'ivanov@ivan.ru' on //label[contains(text(),'Email')]/../input
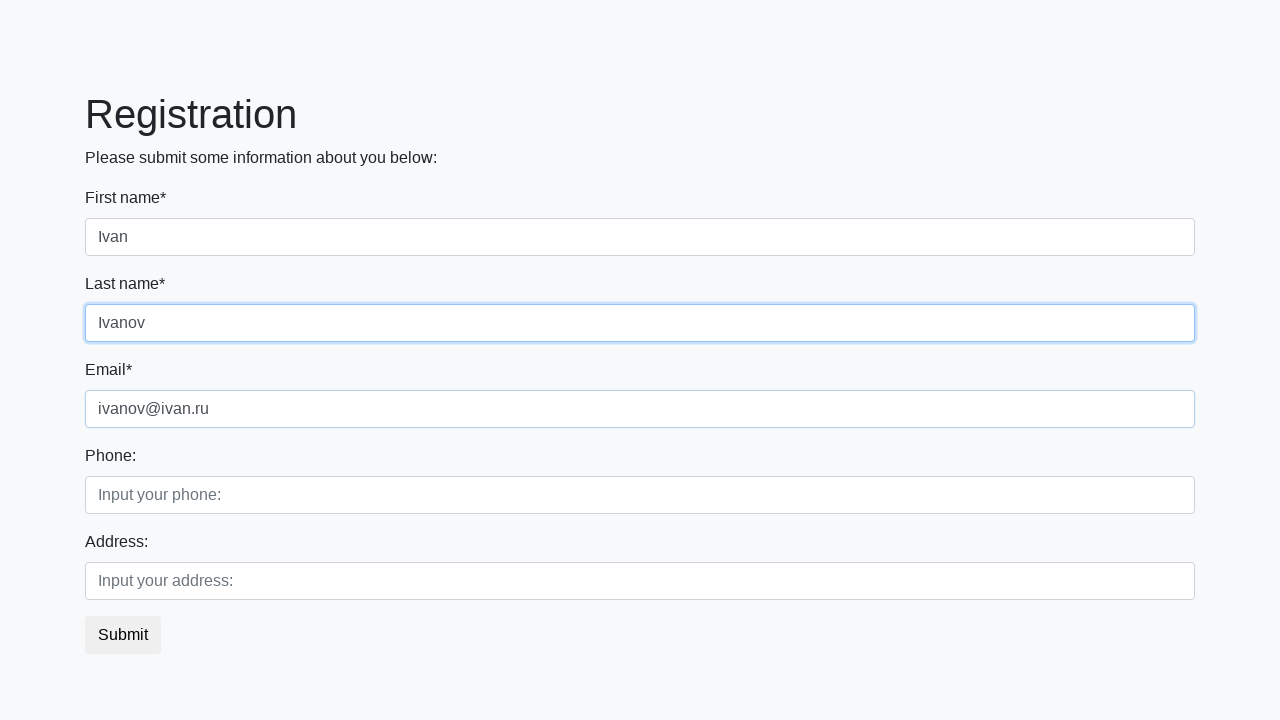

Clicked submit button to register at (123, 635) on button.btn
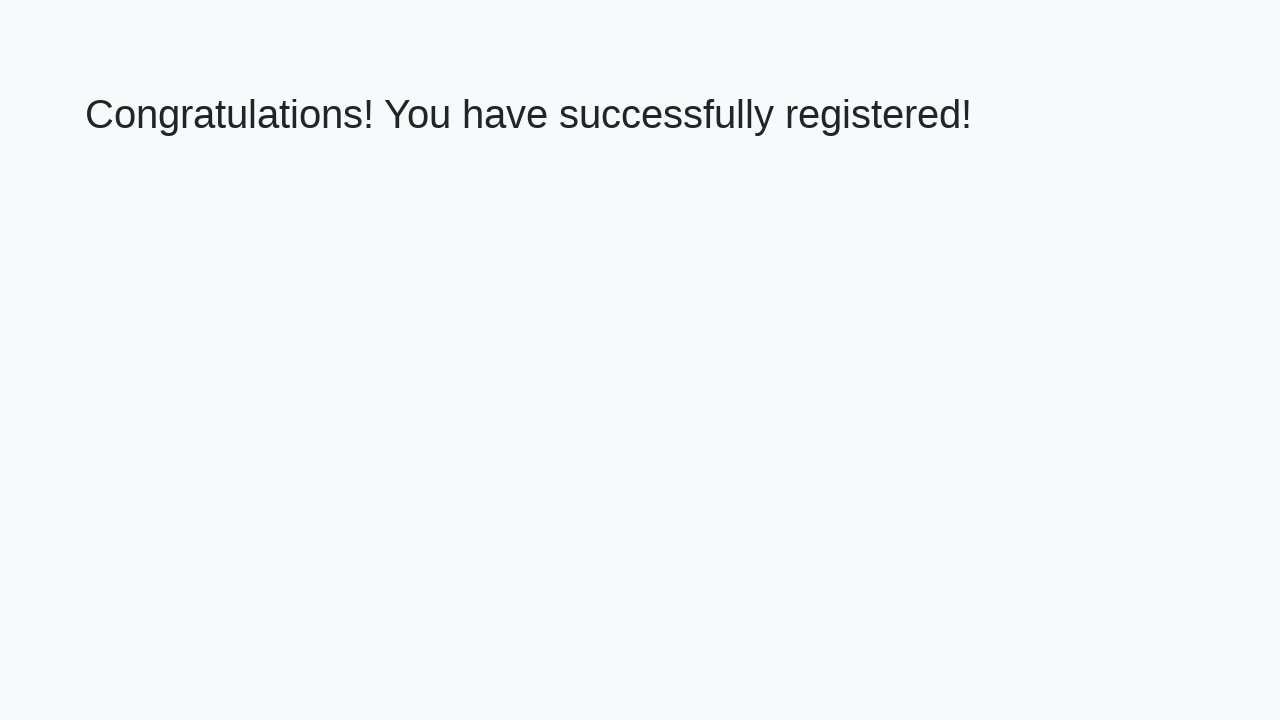

Success message header loaded
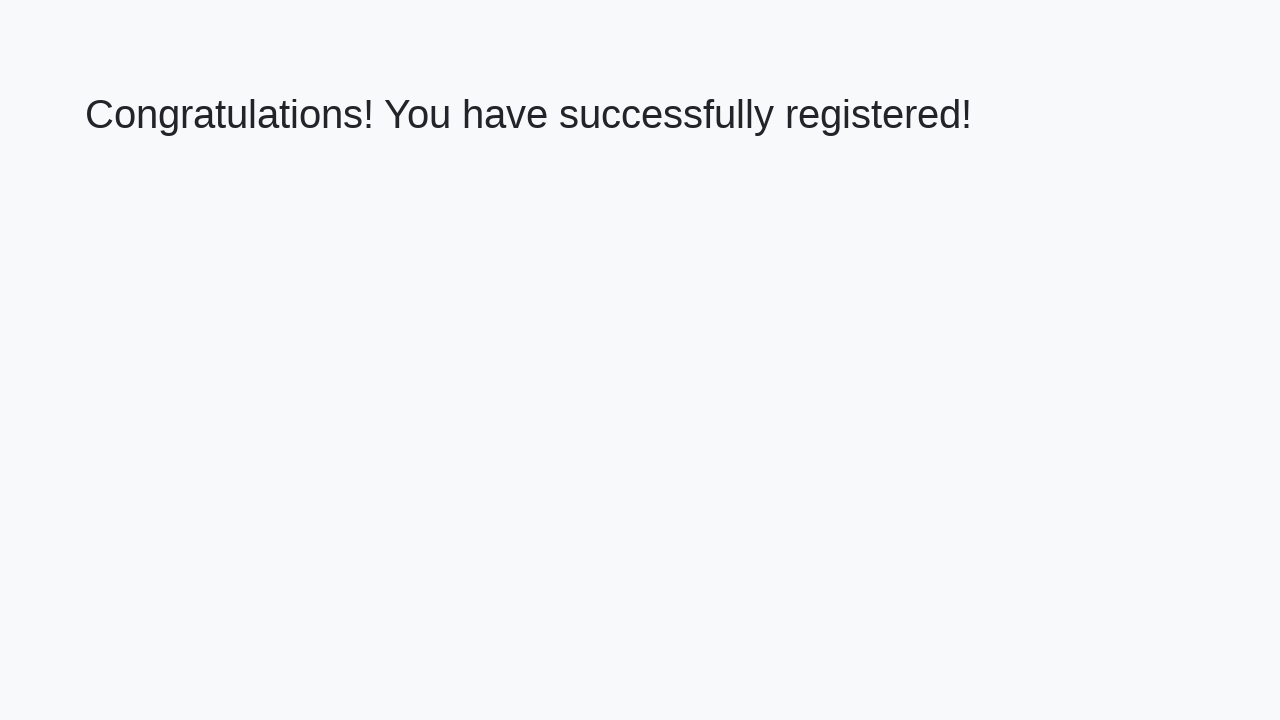

Retrieved success message text
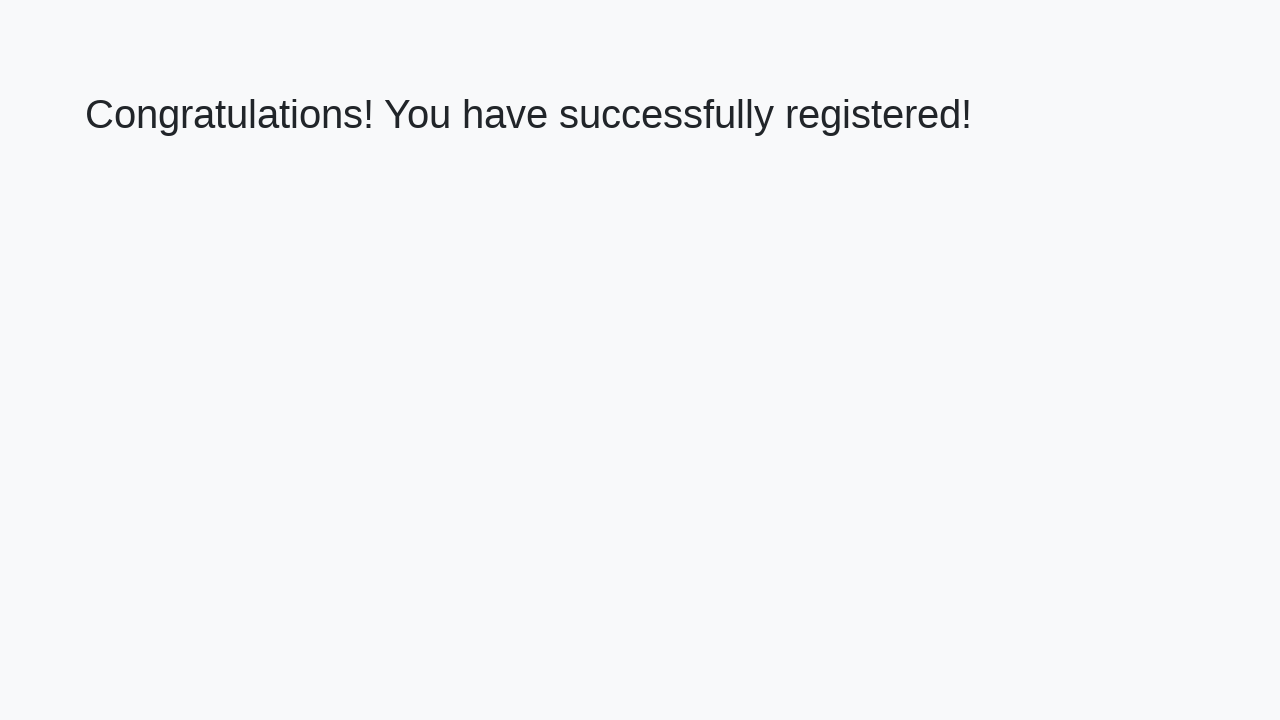

Verified success message: 'Congratulations! You have successfully registered!'
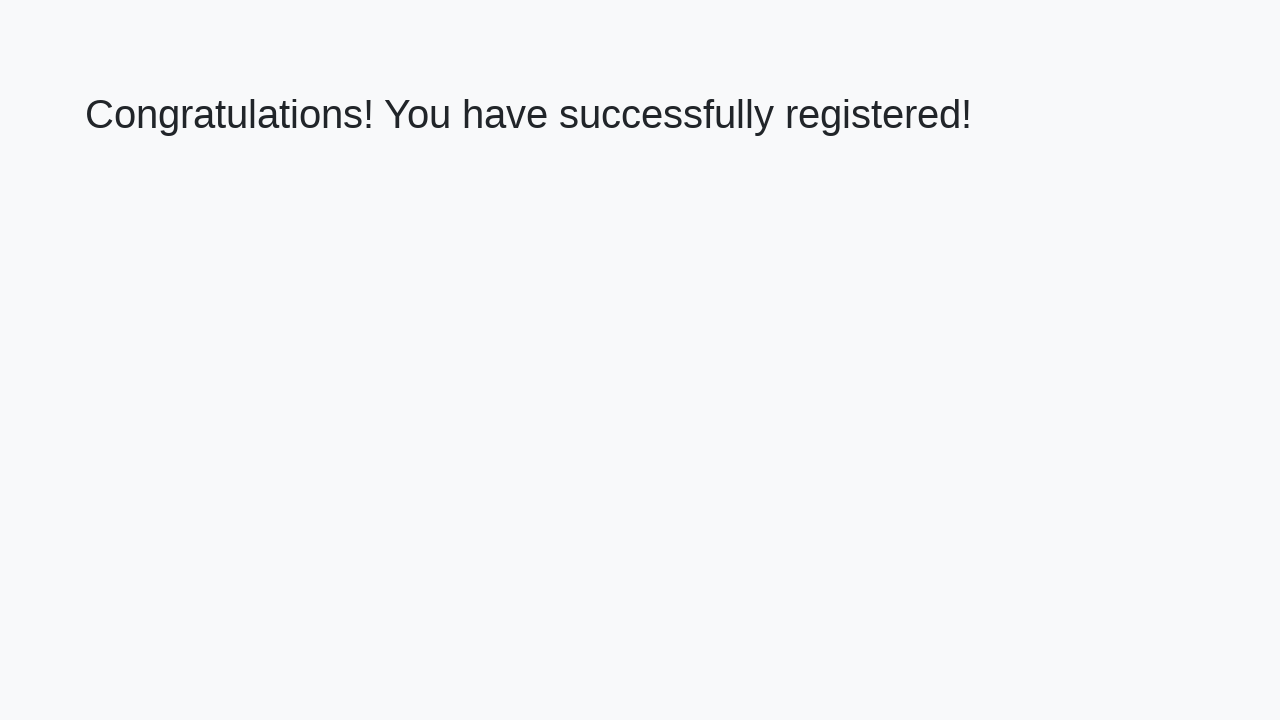

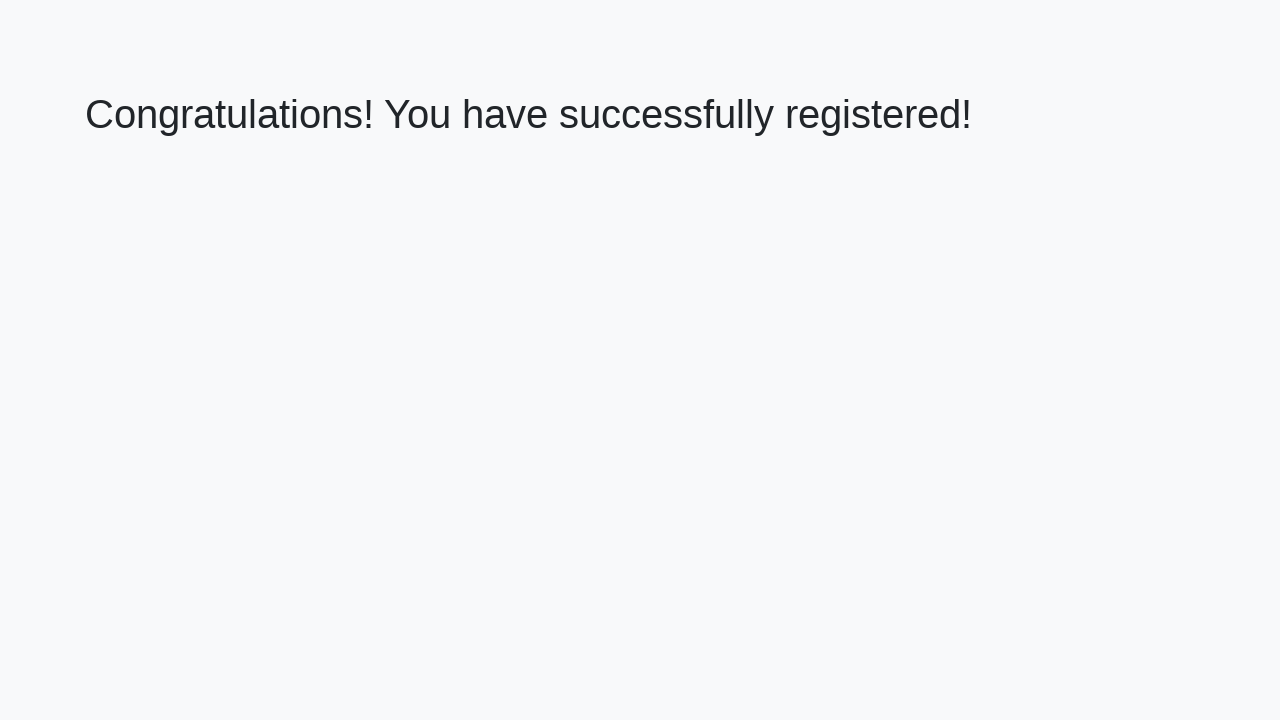